Navigates to the practice automation testing website and clicks on the Shop link

Starting URL: https://practice.automationtesting.in/

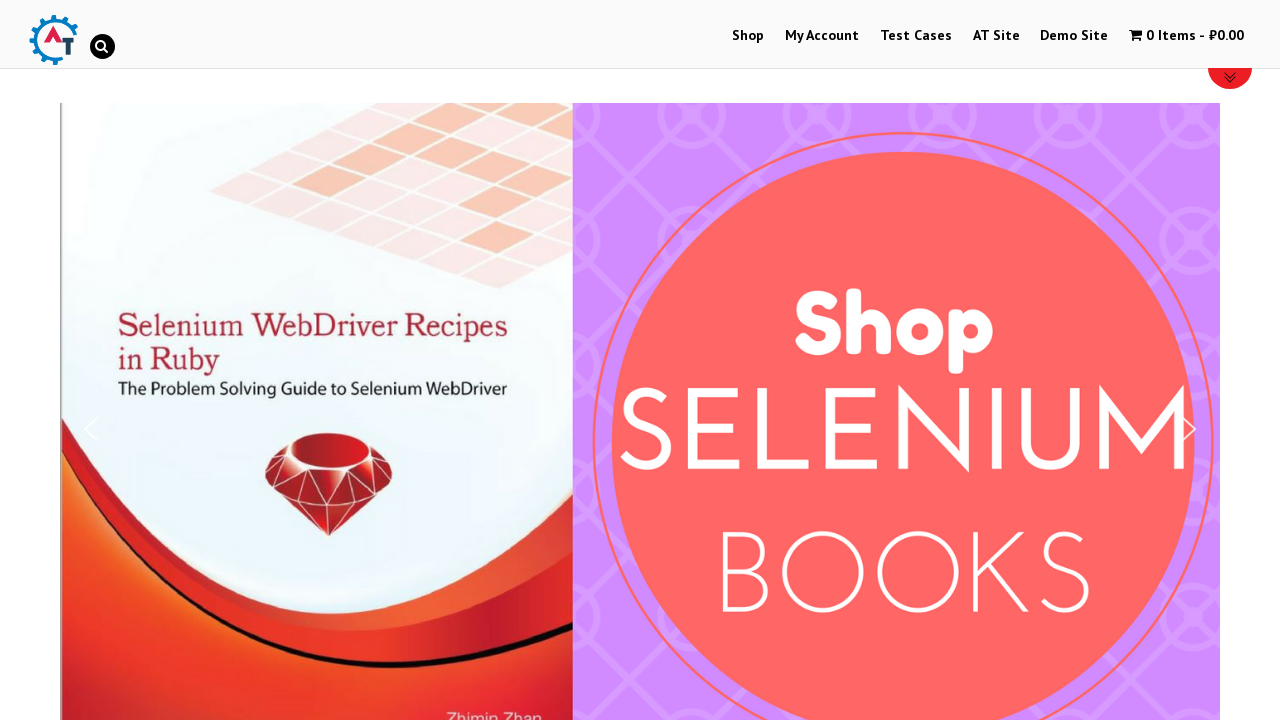

Navigated to practice automation testing website
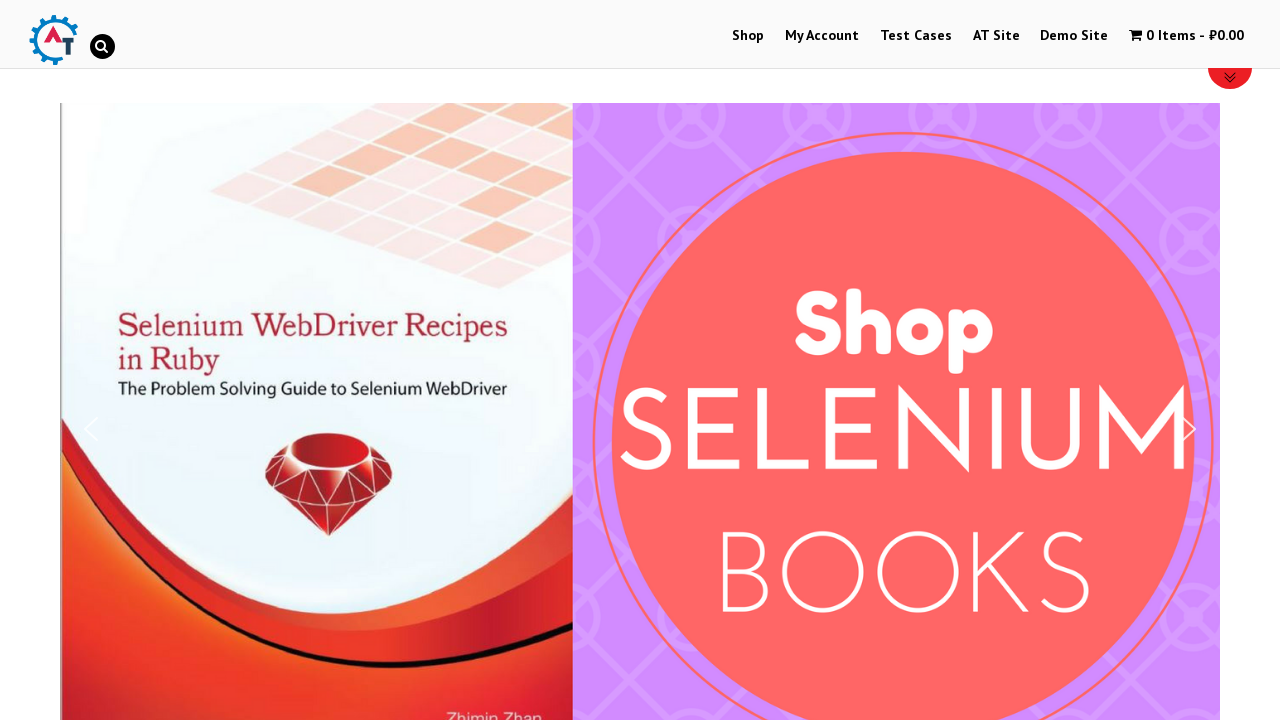

Clicked on the Shop link at (748, 36) on text=Shop
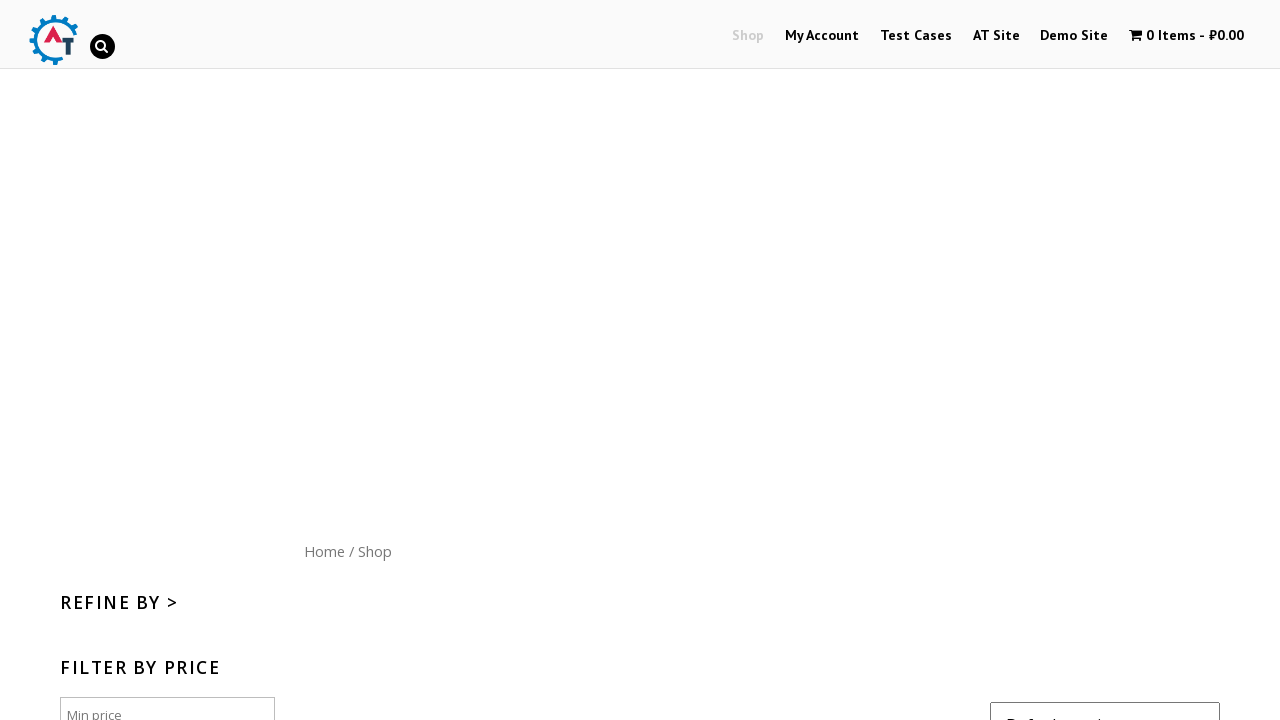

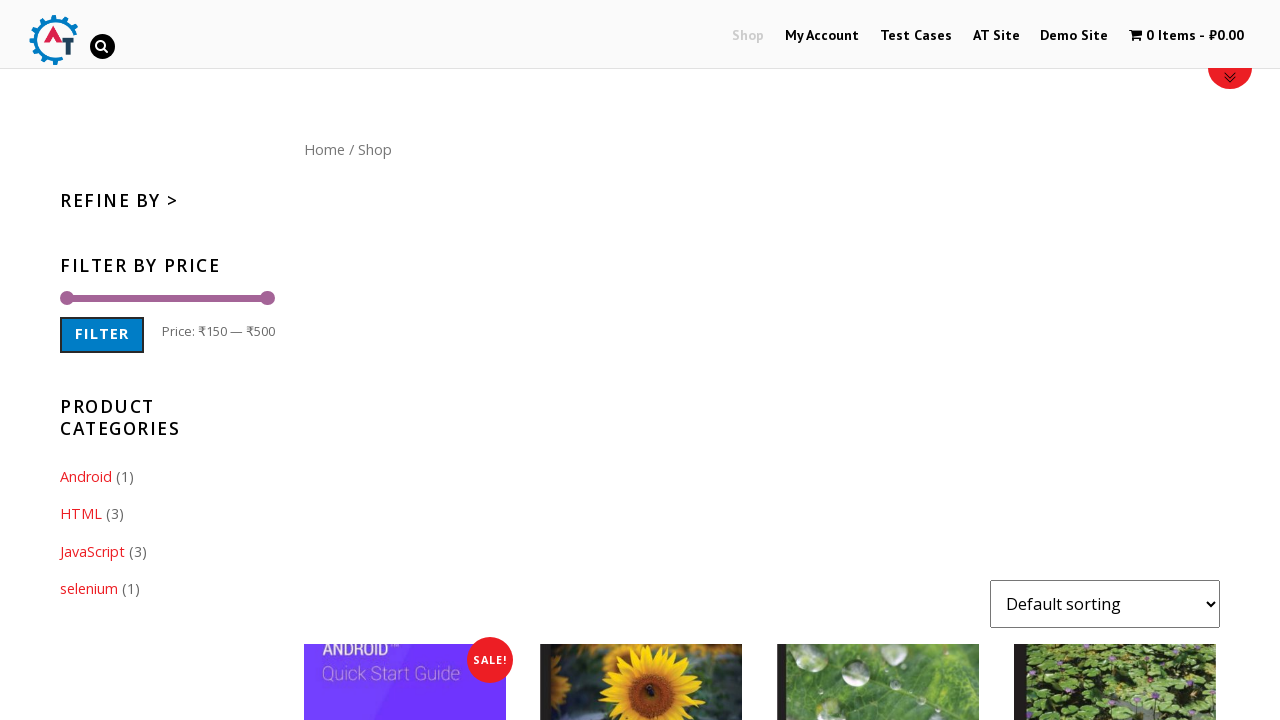